Navigates to the interaction page and clicks on the Resizable link to verify that two resizable boxes are displayed

Starting URL: https://demoqa.com/interaction

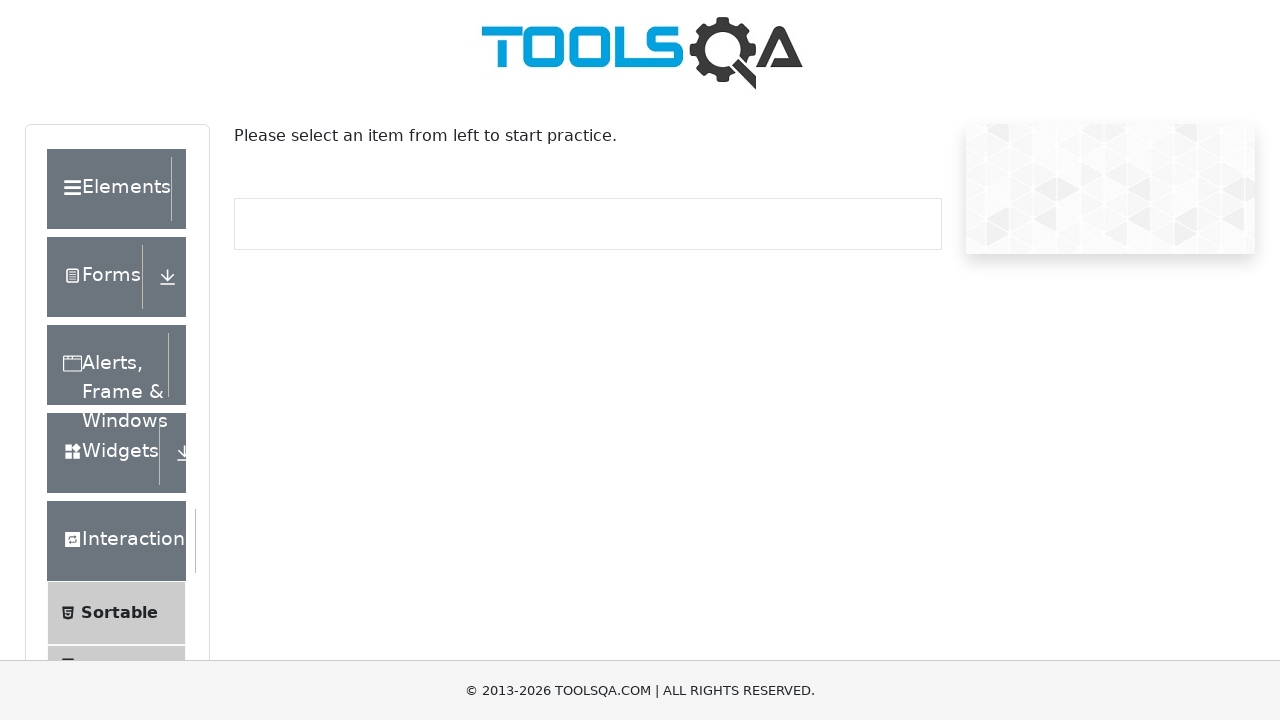

Clicked on the Resizable link in the menu at (123, 361) on text=Resizable
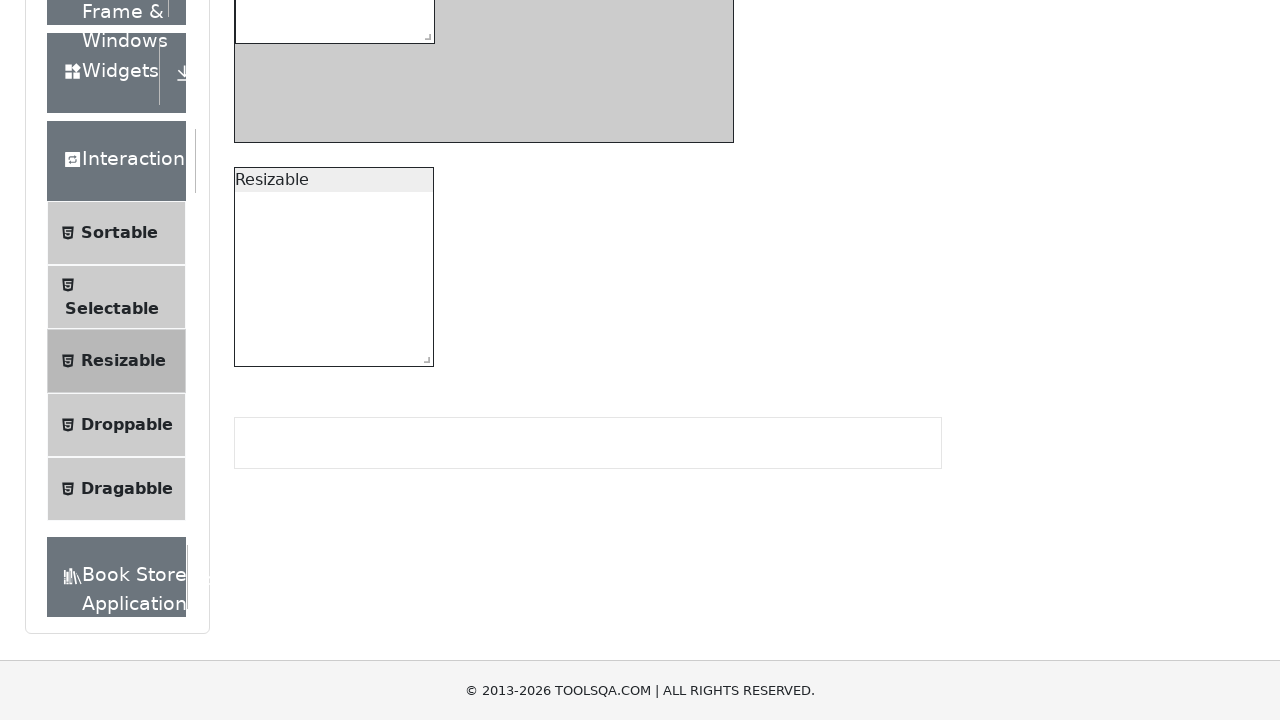

Waited for resizable box with restriction to load
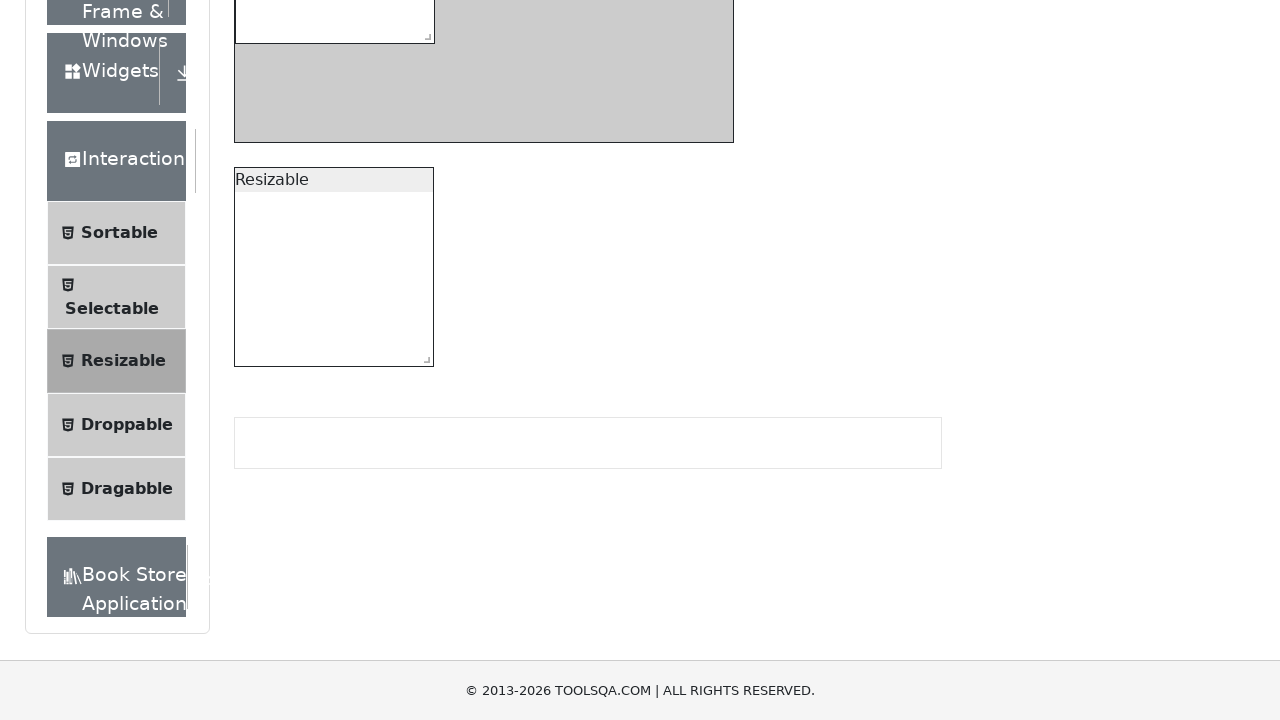

Waited for resizable box to load
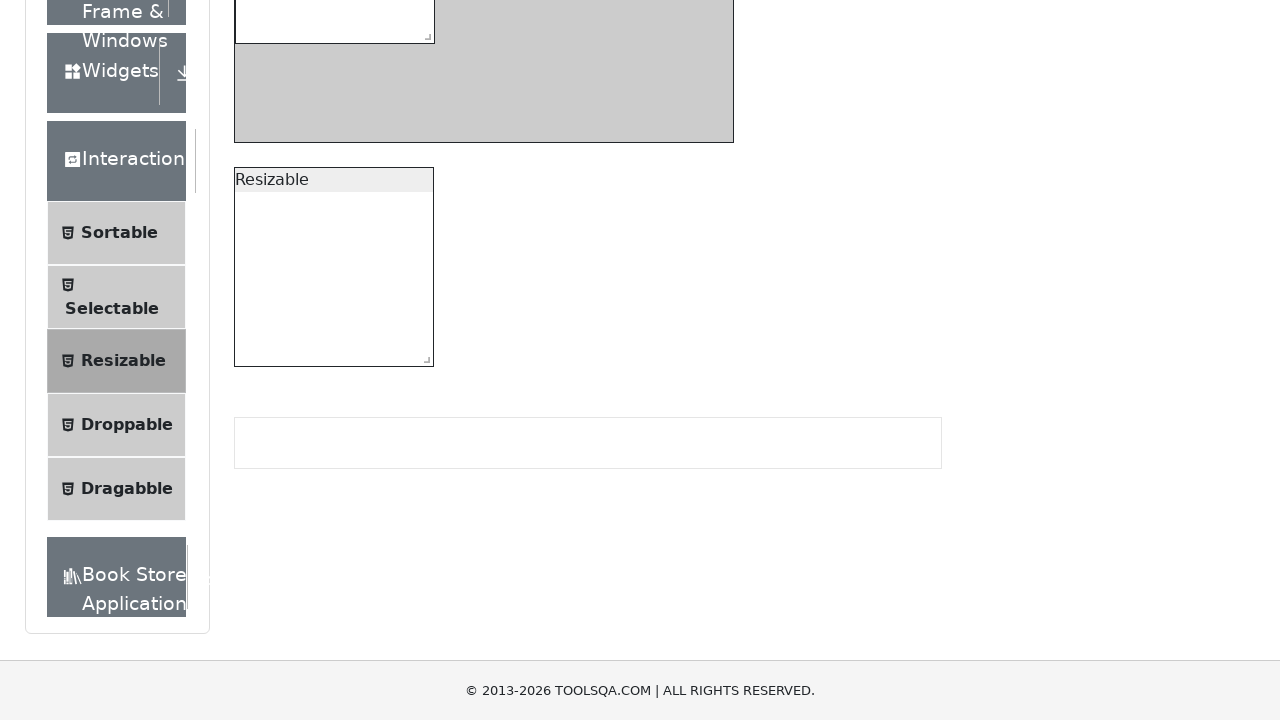

Located all resizable boxes
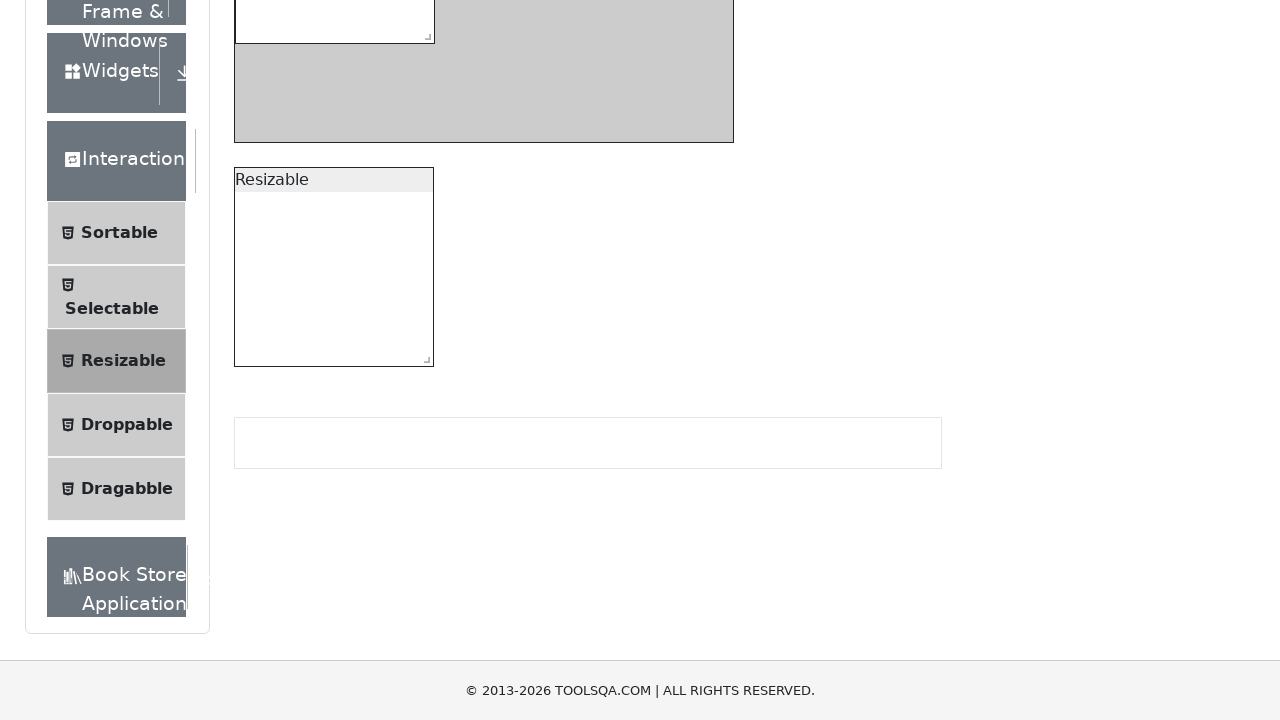

Verified that two resizable boxes are displayed
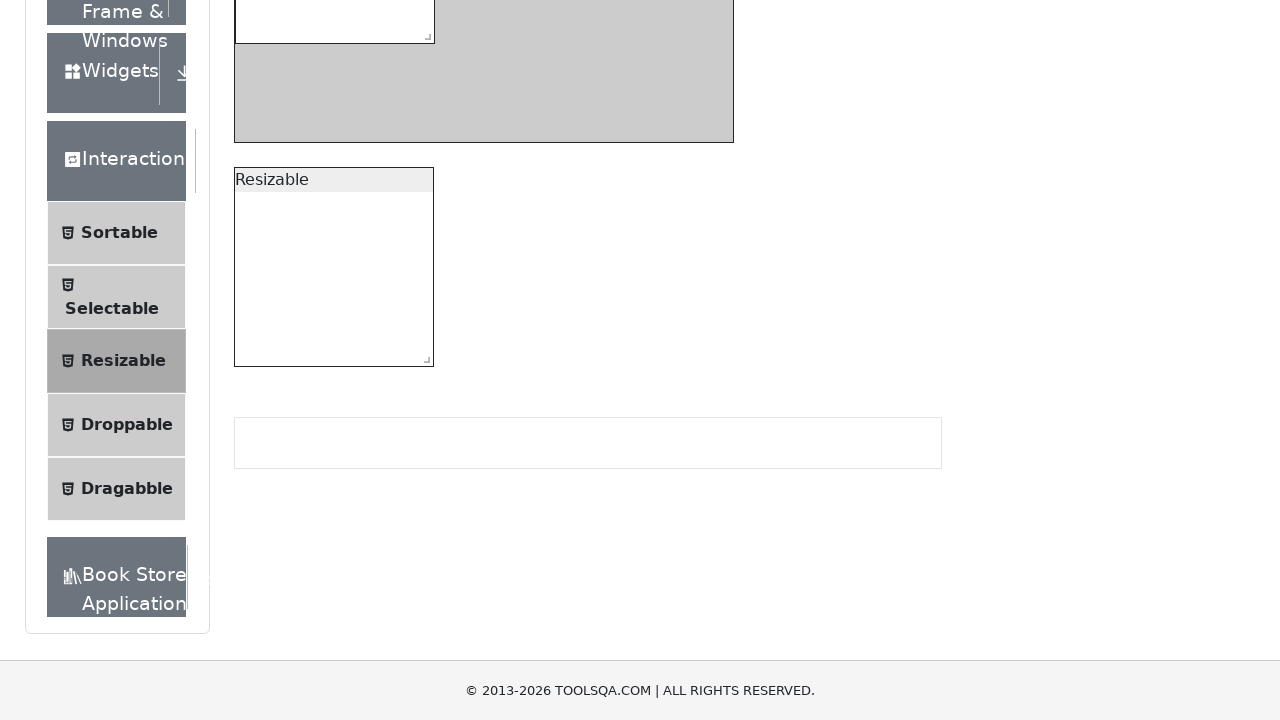

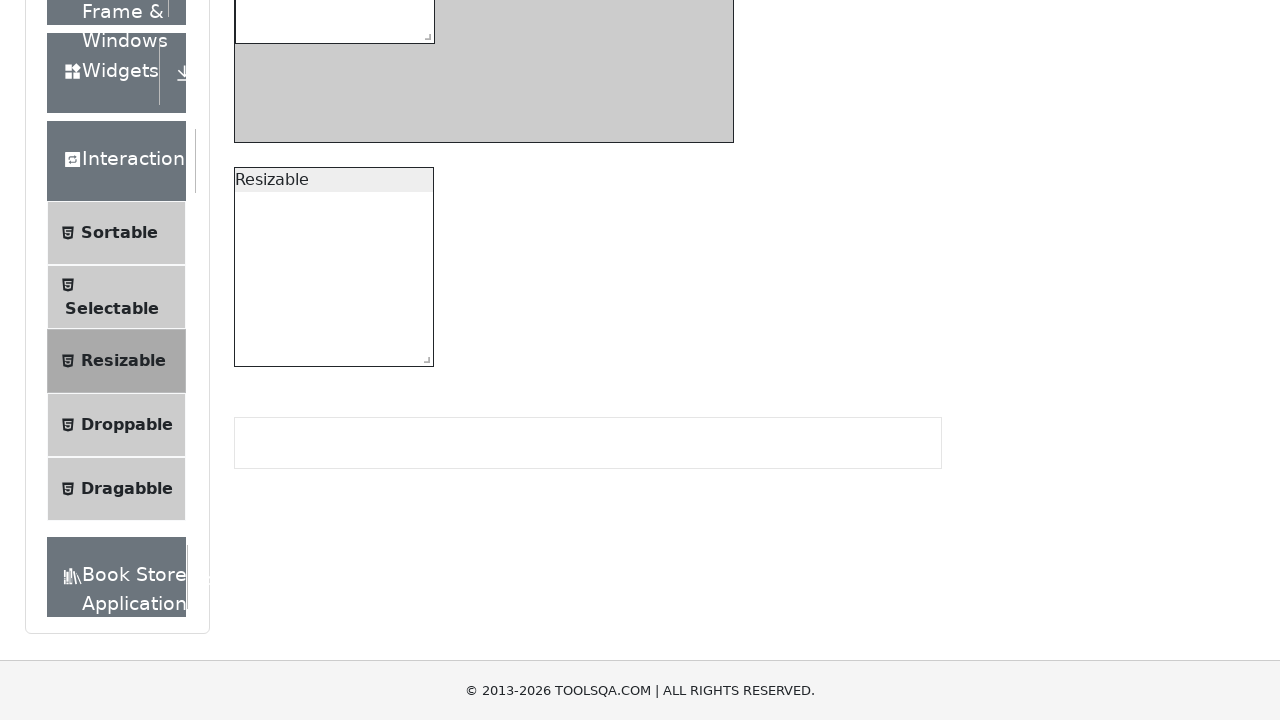